Tests dropdown selection by value, selecting Option 2 using its value attribute and verifying the selection

Starting URL: https://the-internet.herokuapp.com/dropdown

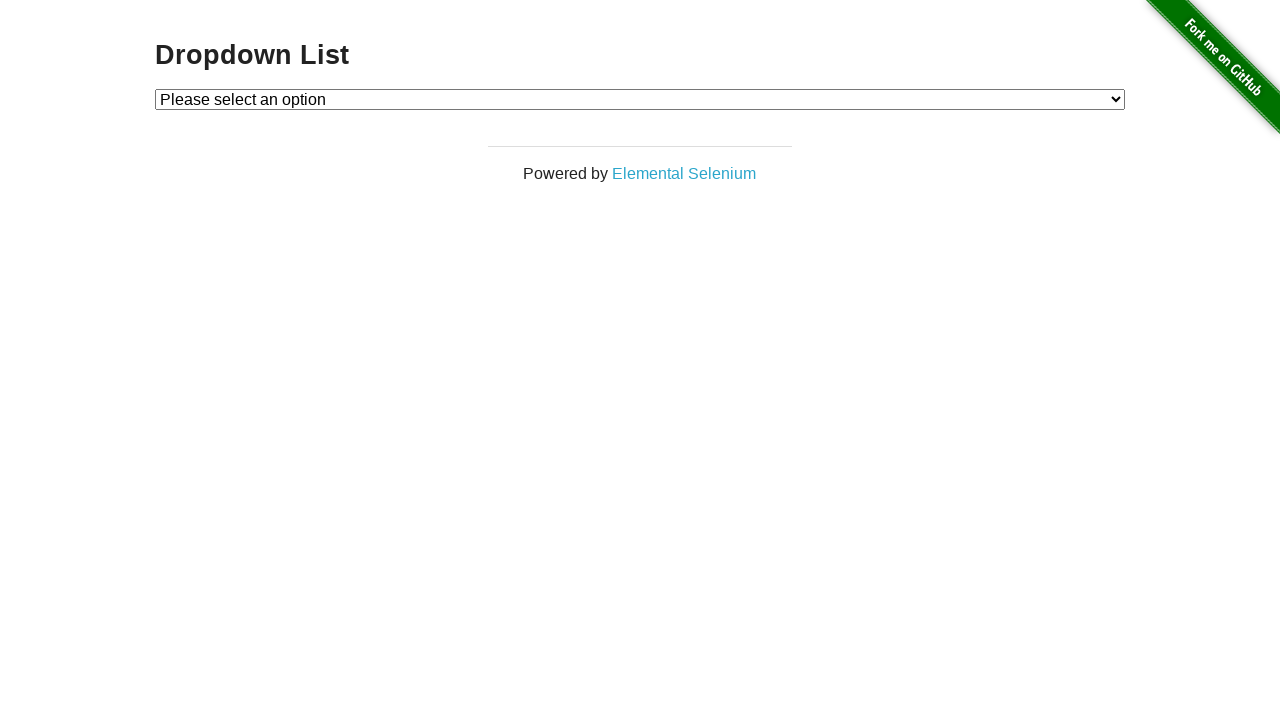

Selected Option 2 by value attribute in dropdown on select#dropdown
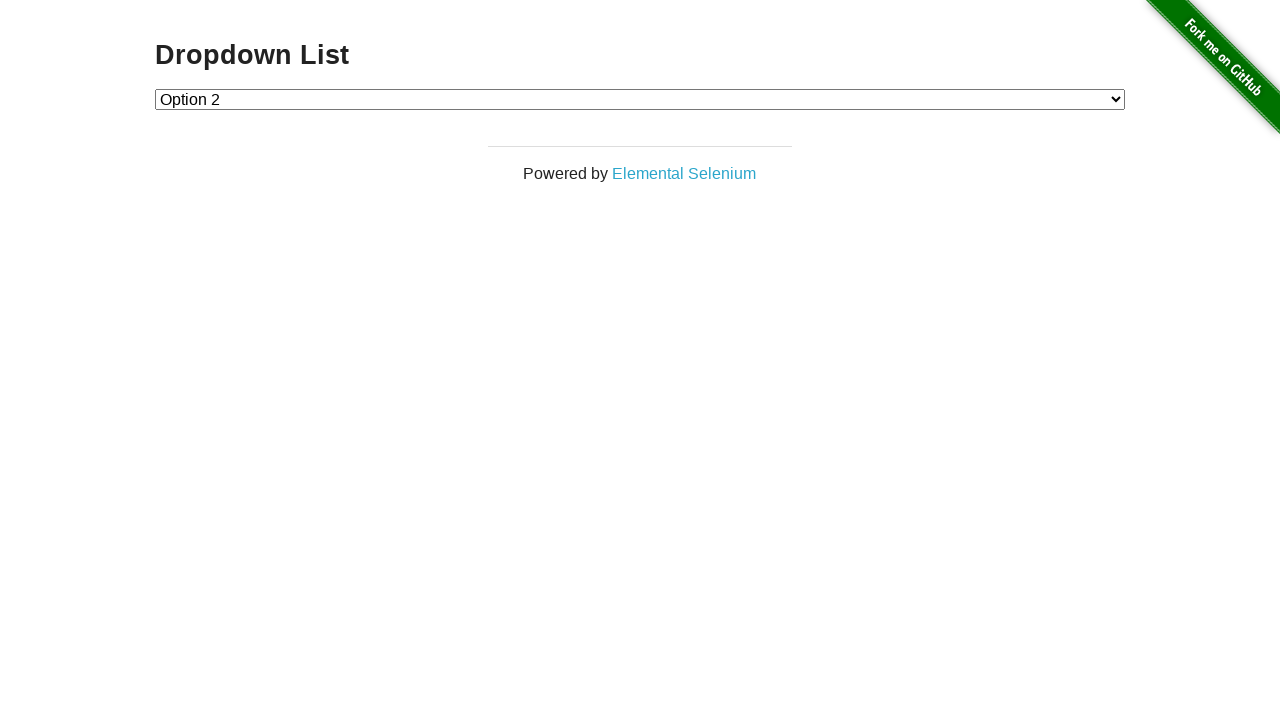

Retrieved selected dropdown value
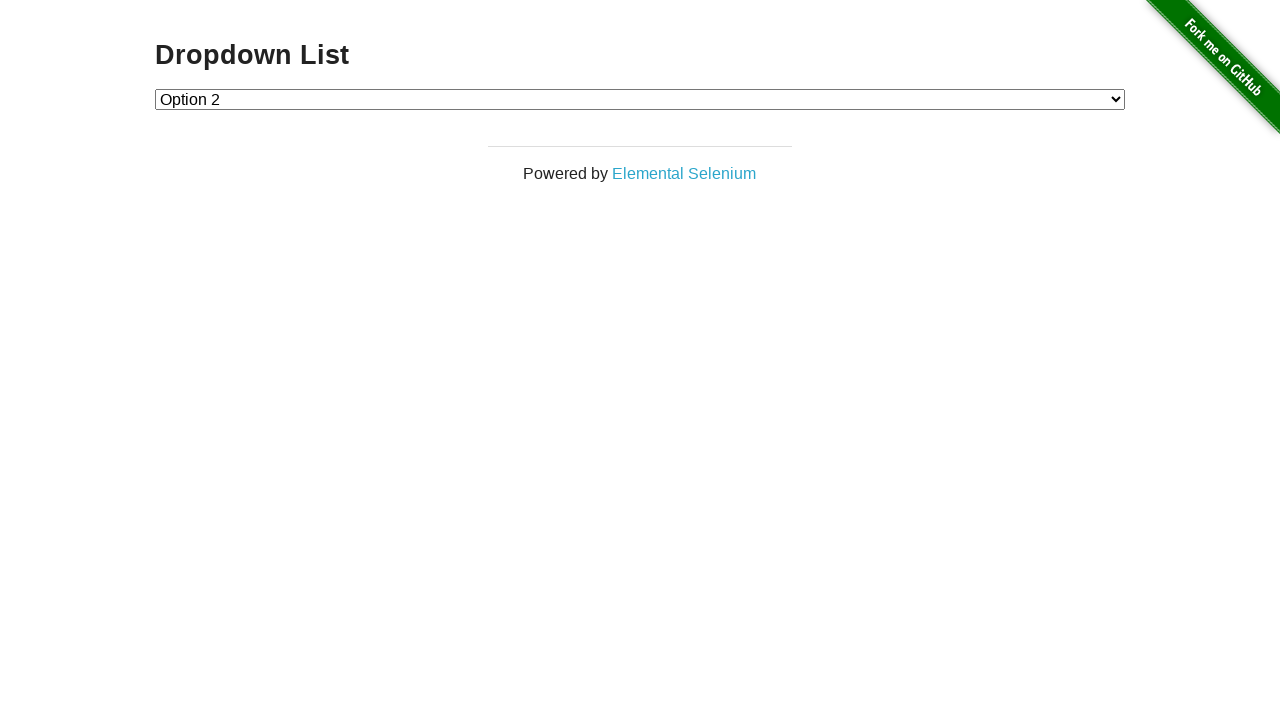

Verified dropdown selection is Option 2 (value='2')
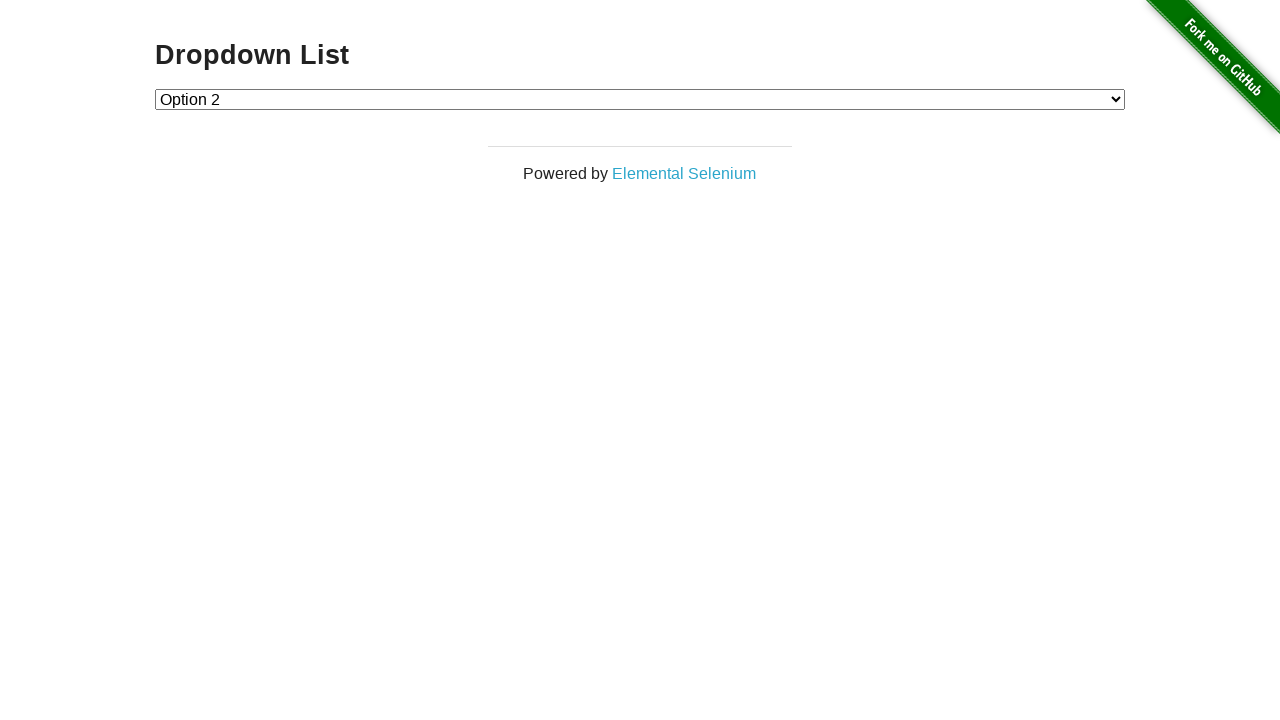

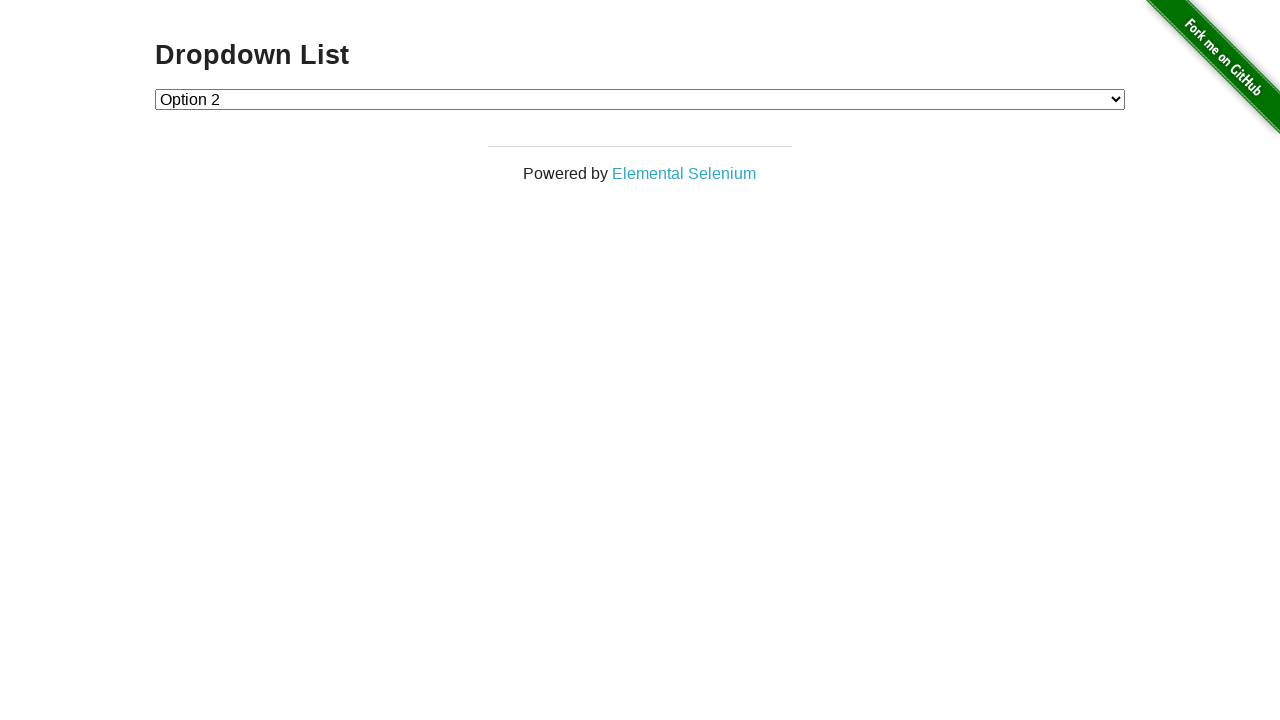